Tests signup form validation when first name and last name fields are left empty

Starting URL: https://pulse-frontend.web.app/auth/signup

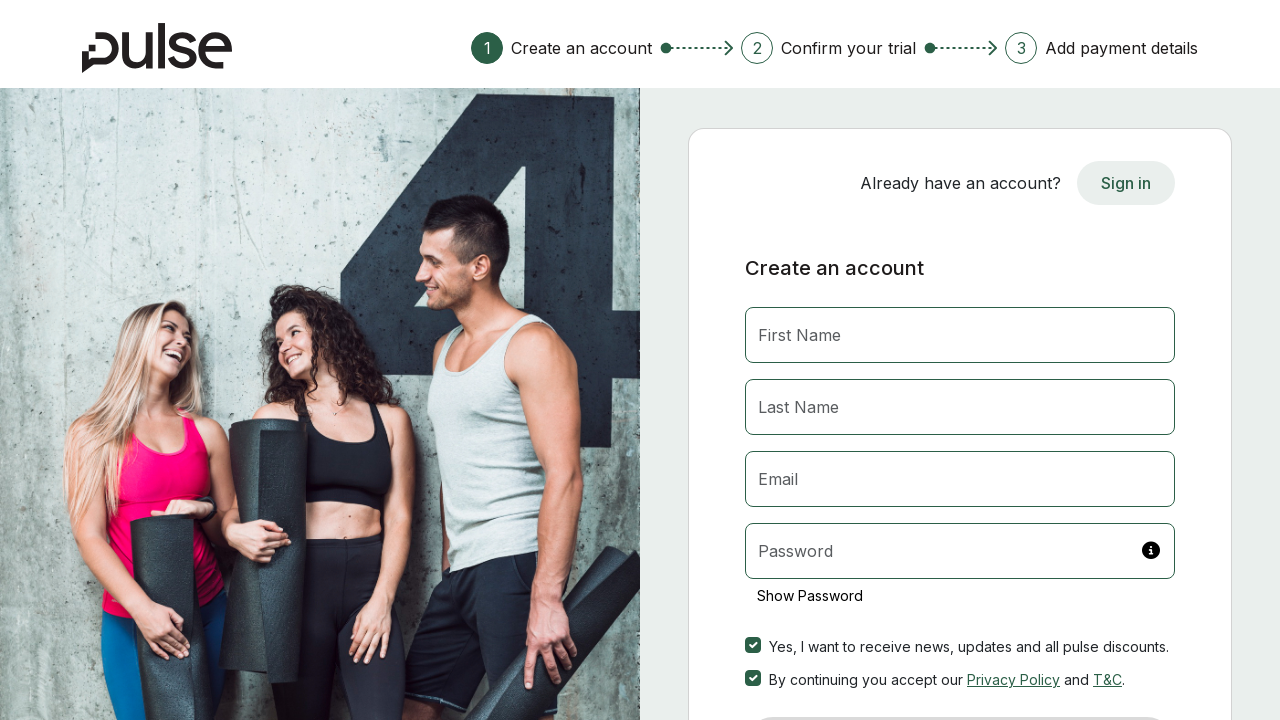

Clicked on email field at (960, 479) on internal:attr=[placeholder="Email"i]
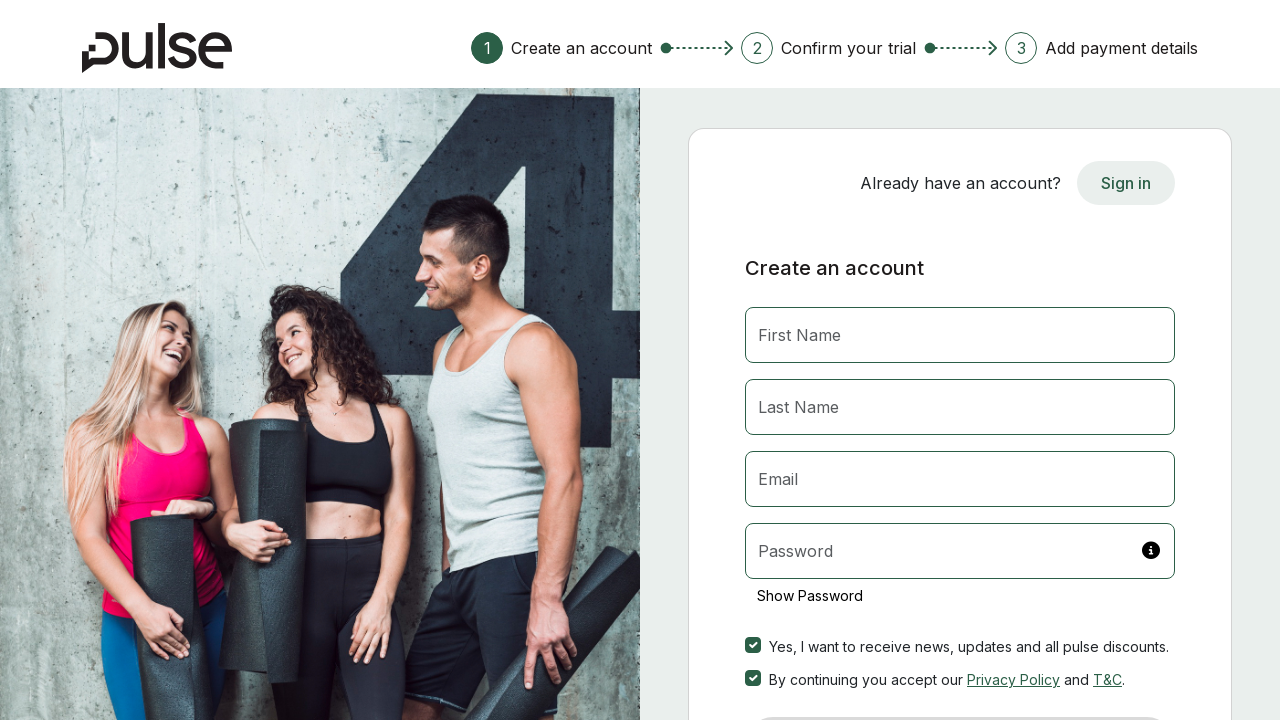

Filled email field with 'Ramu5436@gmail.com' on internal:attr=[placeholder="Email"i]
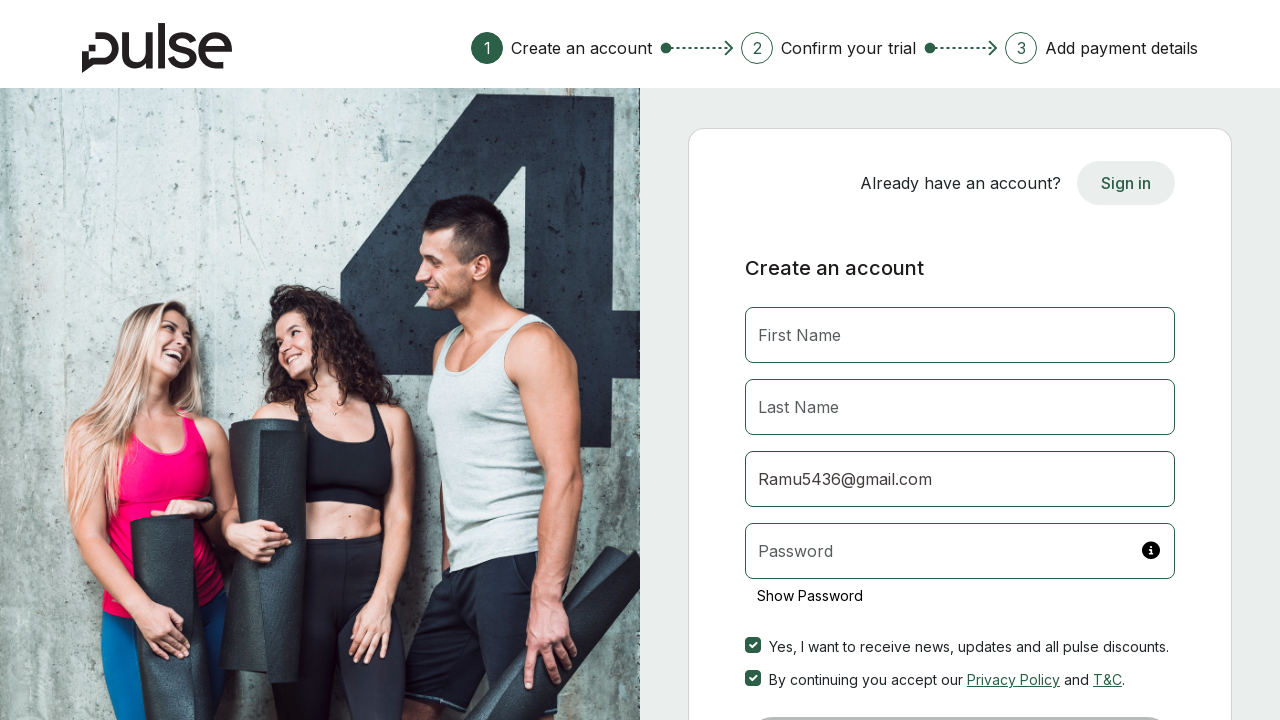

Clicked on password field at (960, 551) on internal:attr=[placeholder="Password"i]
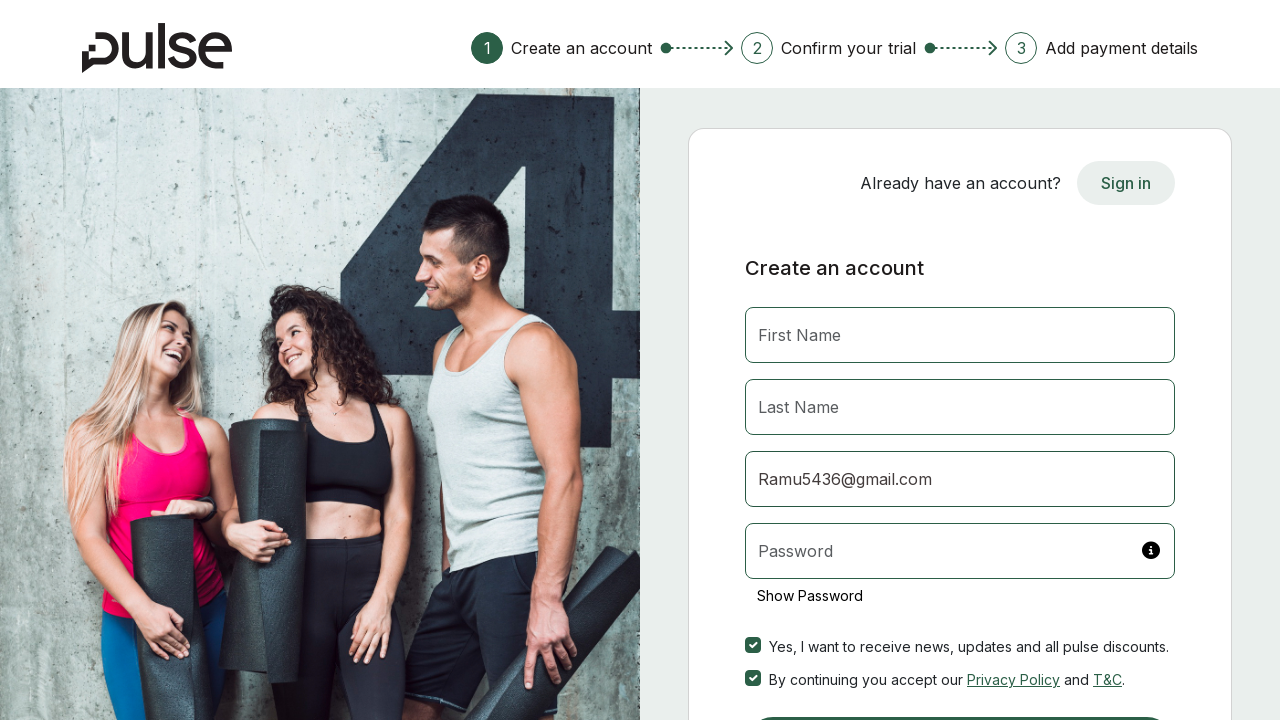

Filled password field with 'Rohit@gmail.com' on internal:attr=[placeholder="Password"i]
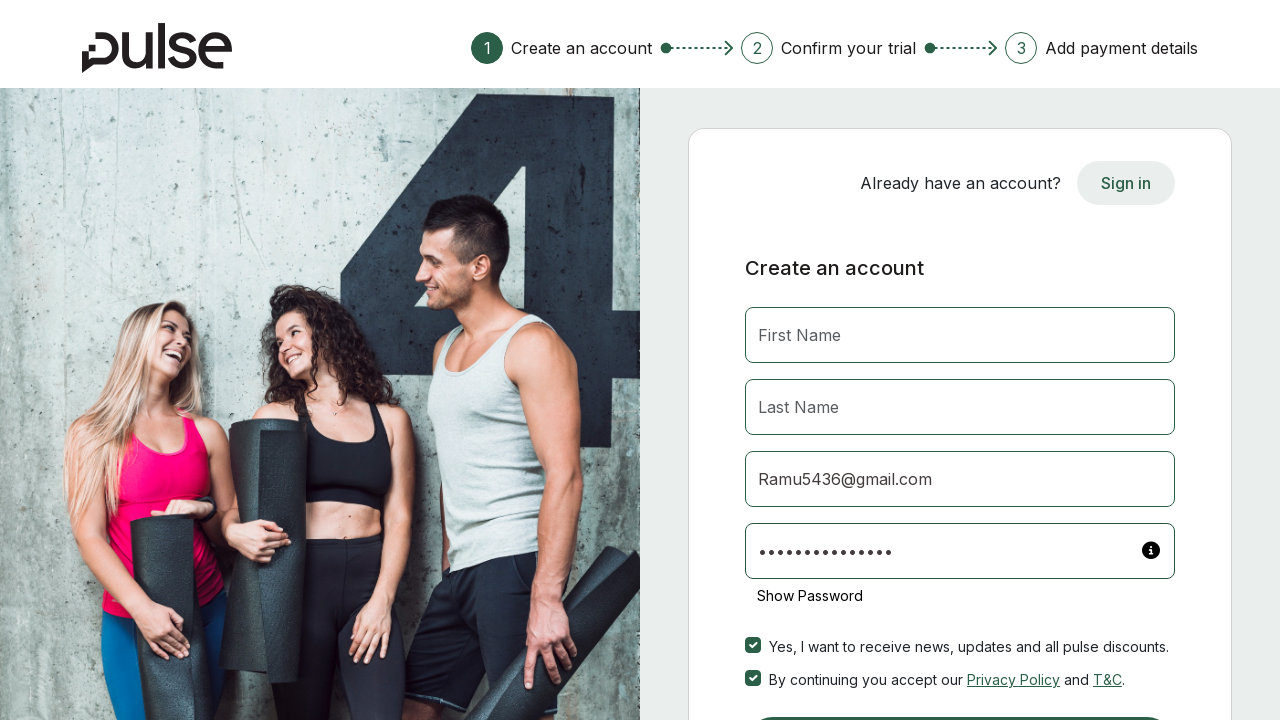

Clicked 'Sign up with email' button to attempt signup with empty first and last name fields at (960, 692) on internal:role=button[name=" Sign up with email"i]
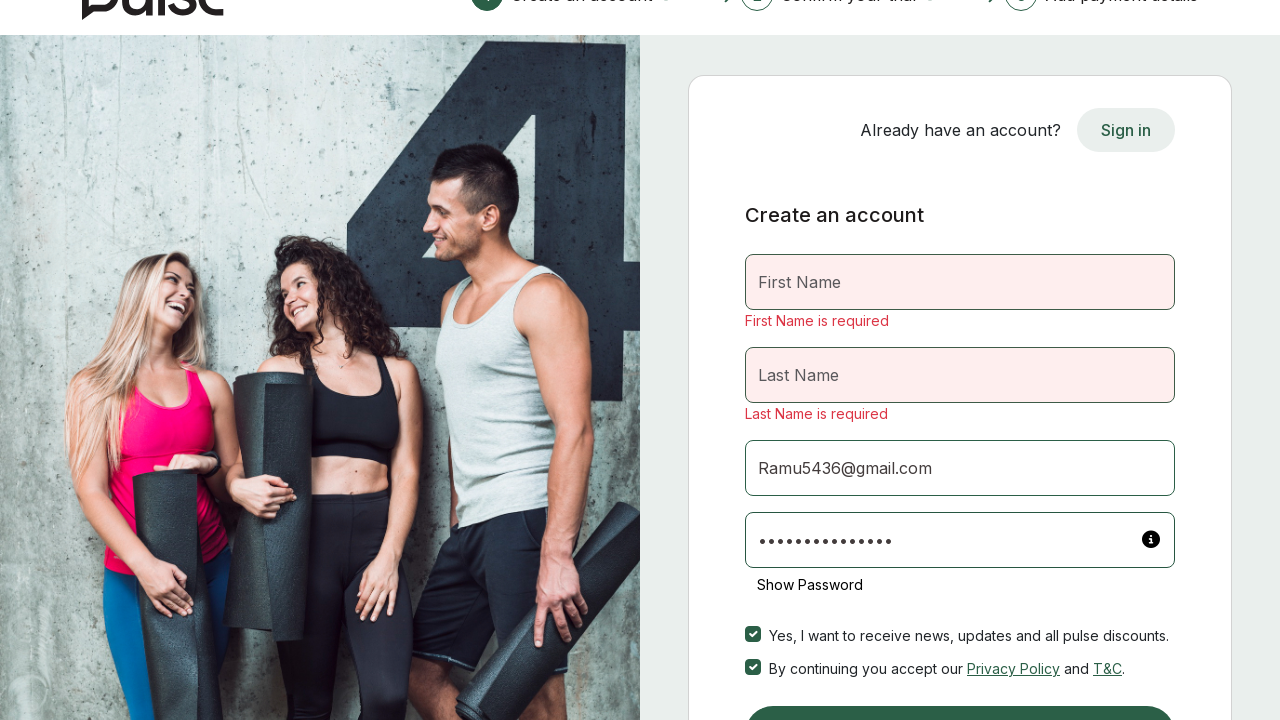

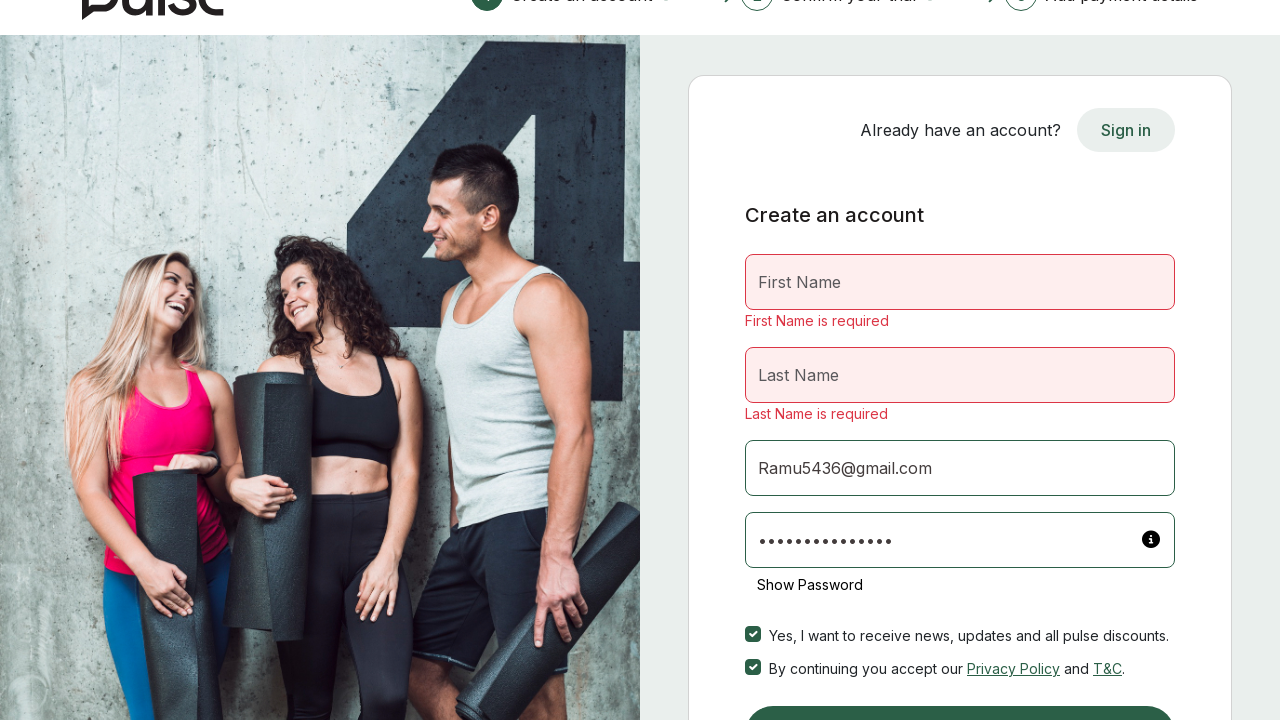